Navigates to the DemoQA books page and maximizes the browser window to verify the page loads correctly.

Starting URL: https://demoqa.com/books

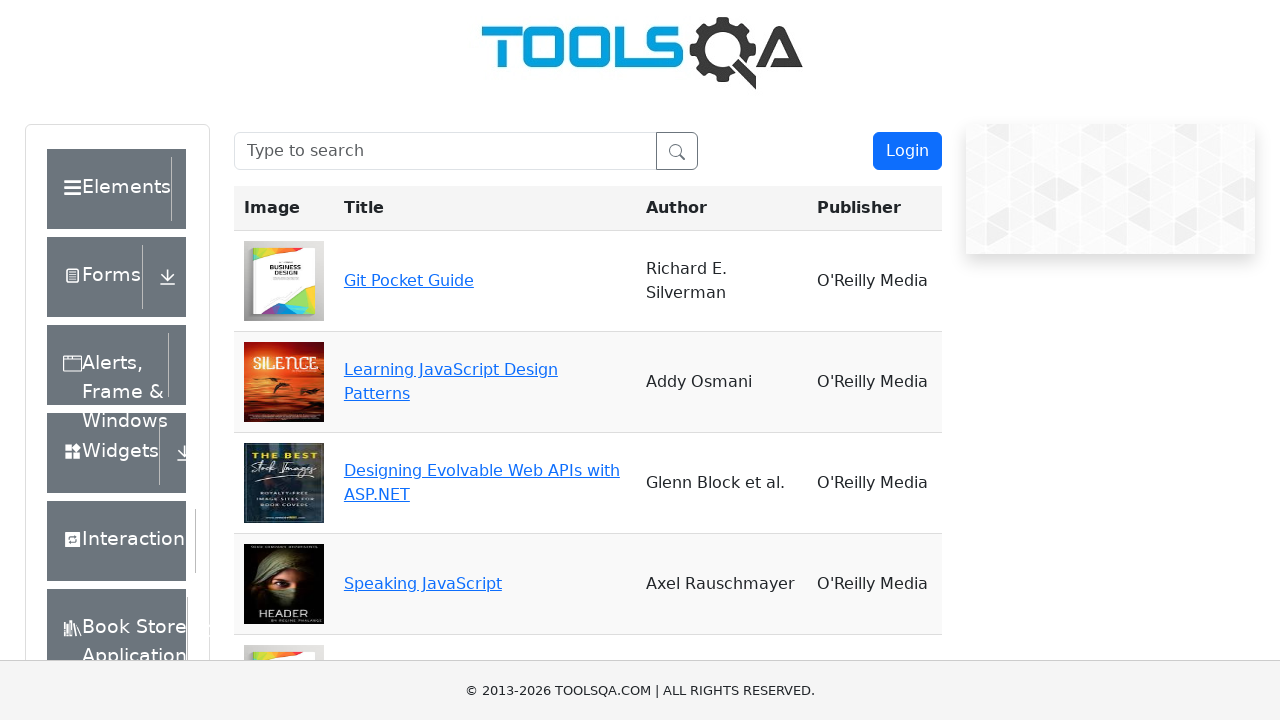

Set viewport to maximized size (1920x1080)
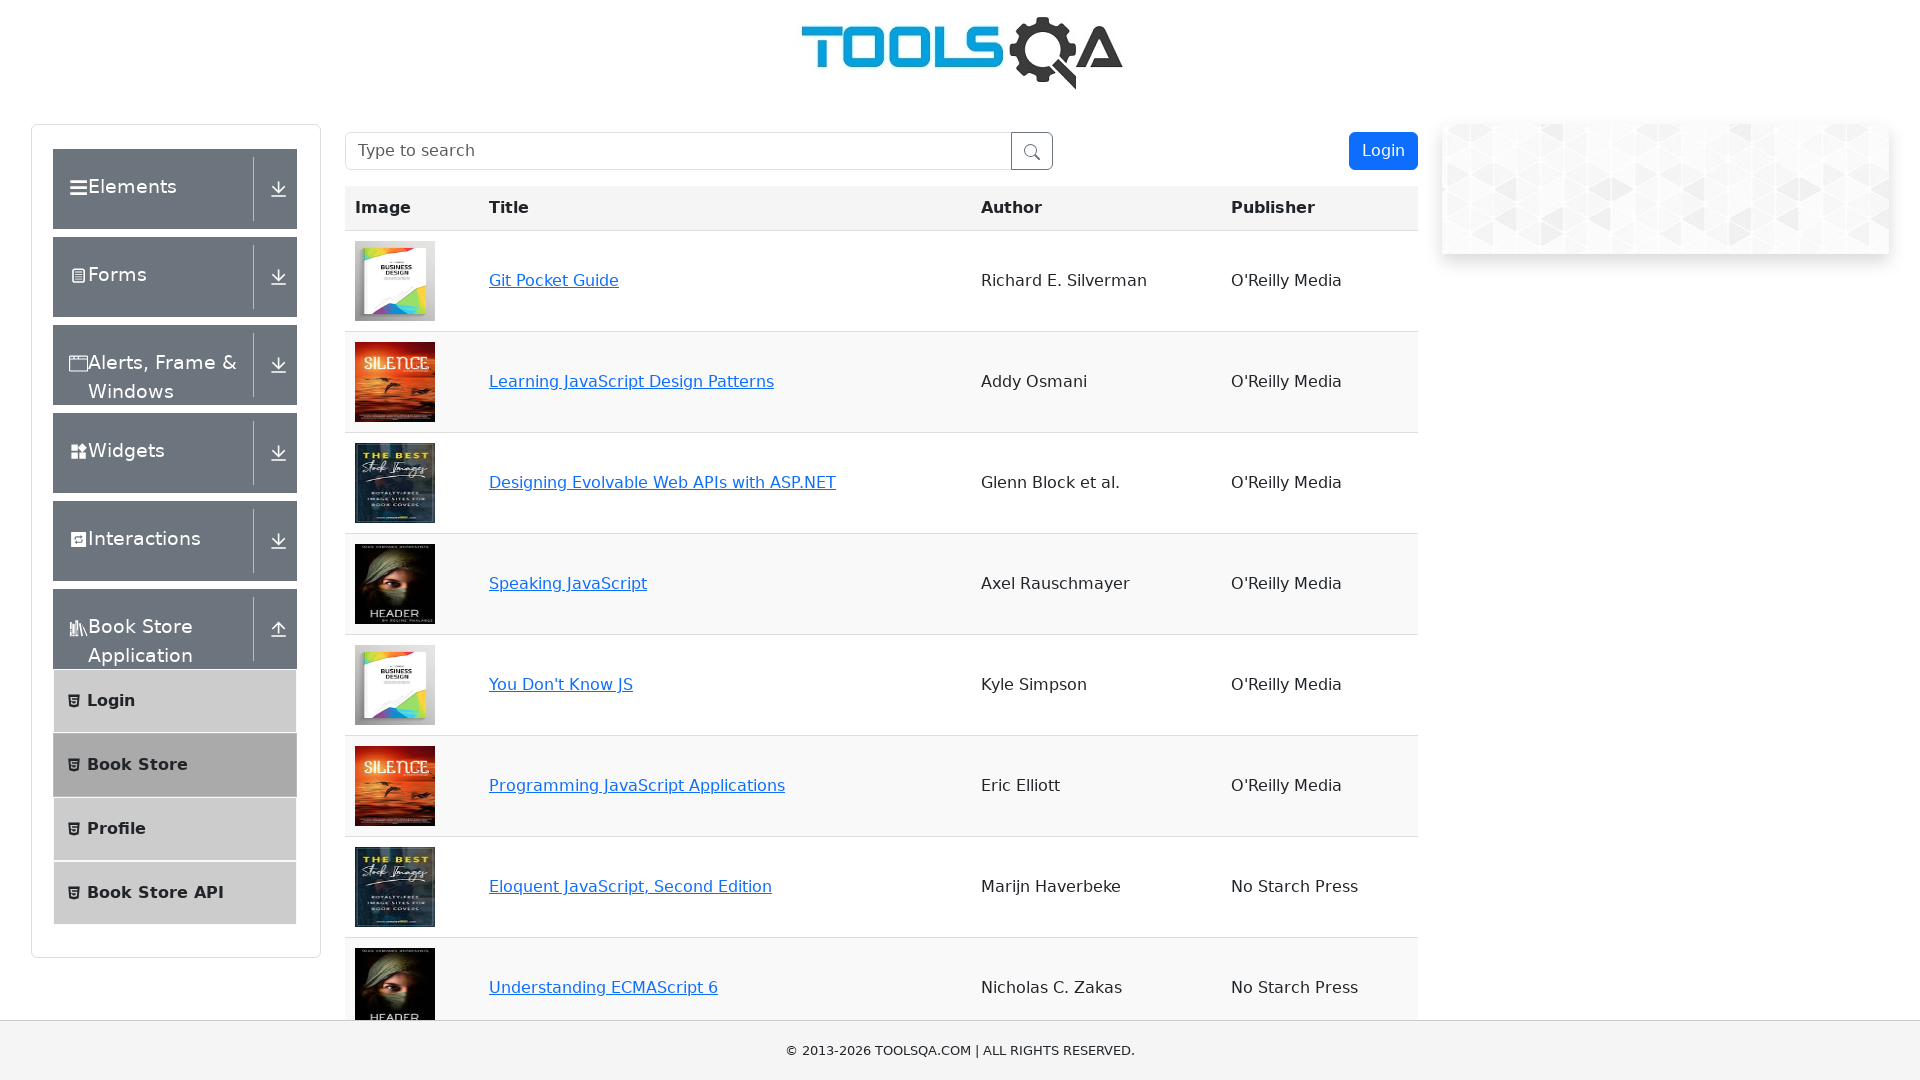

DemoQA books page loaded successfully
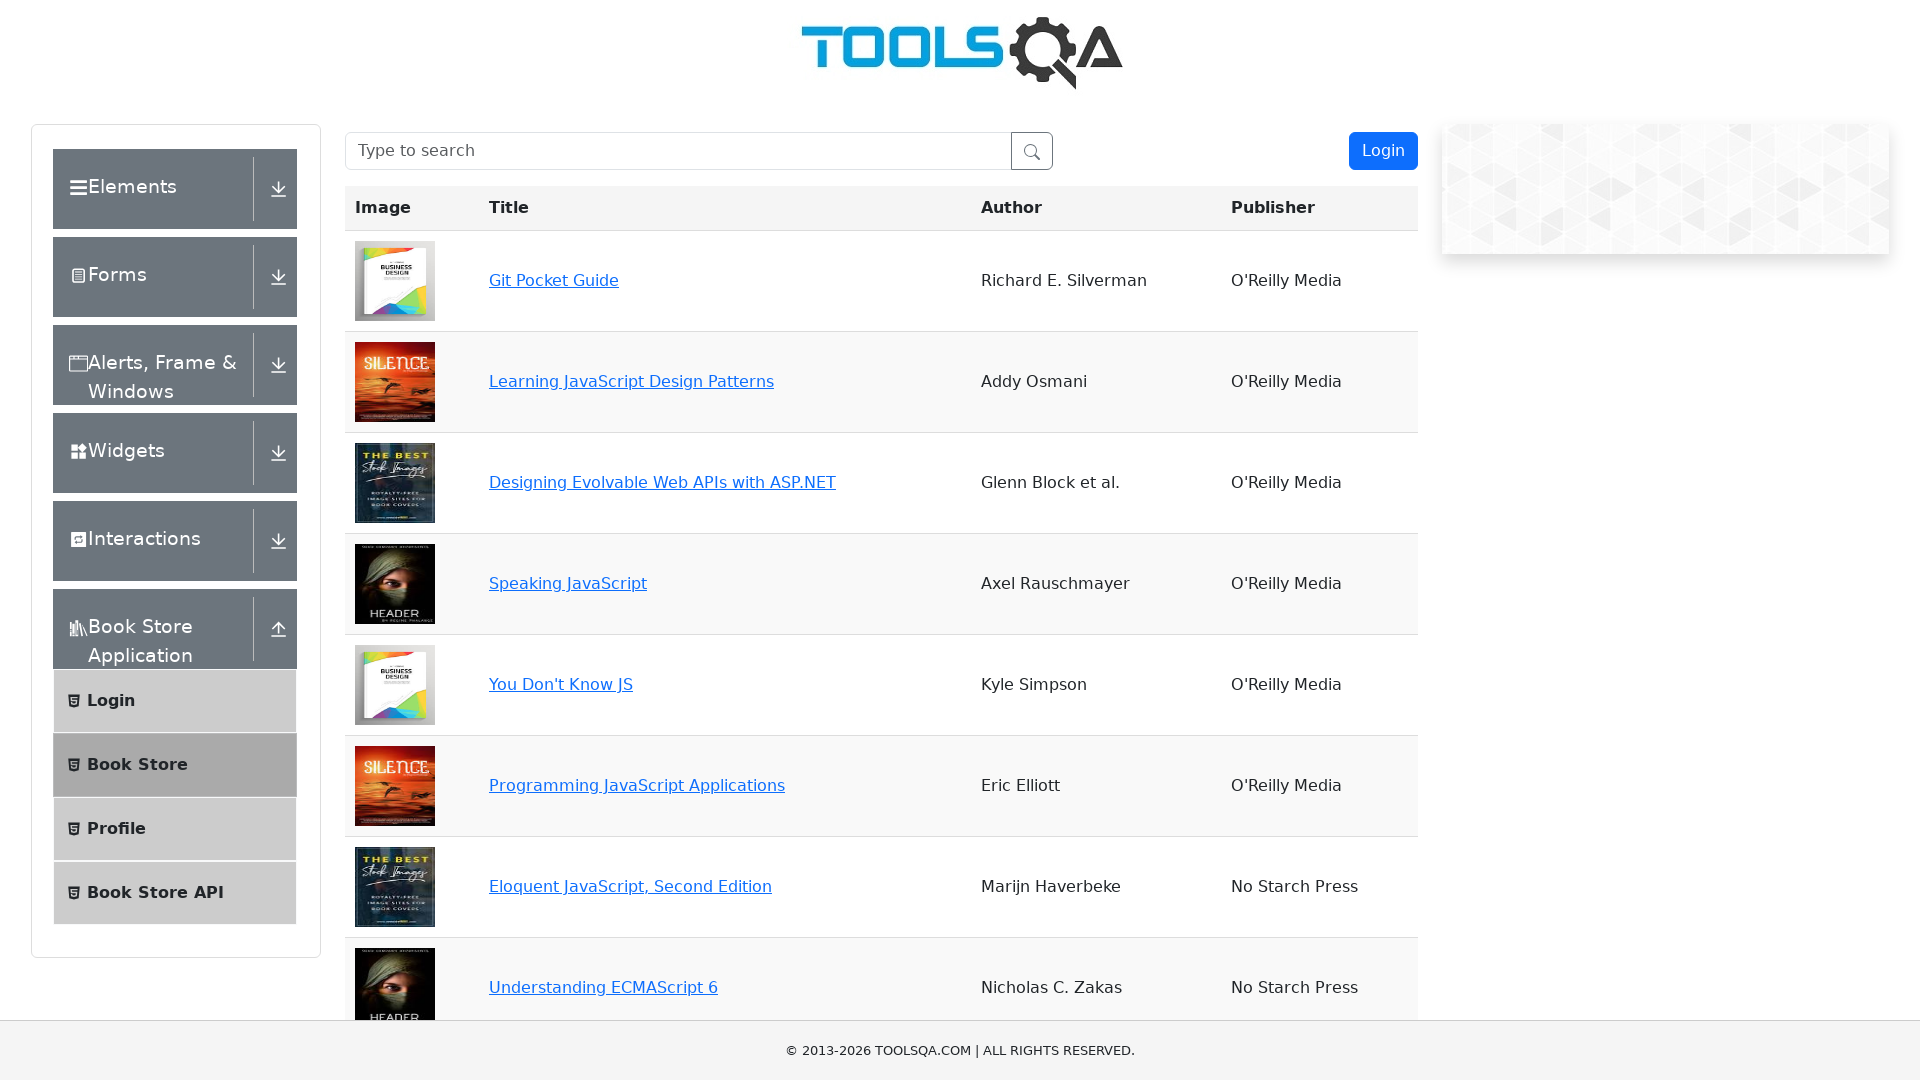

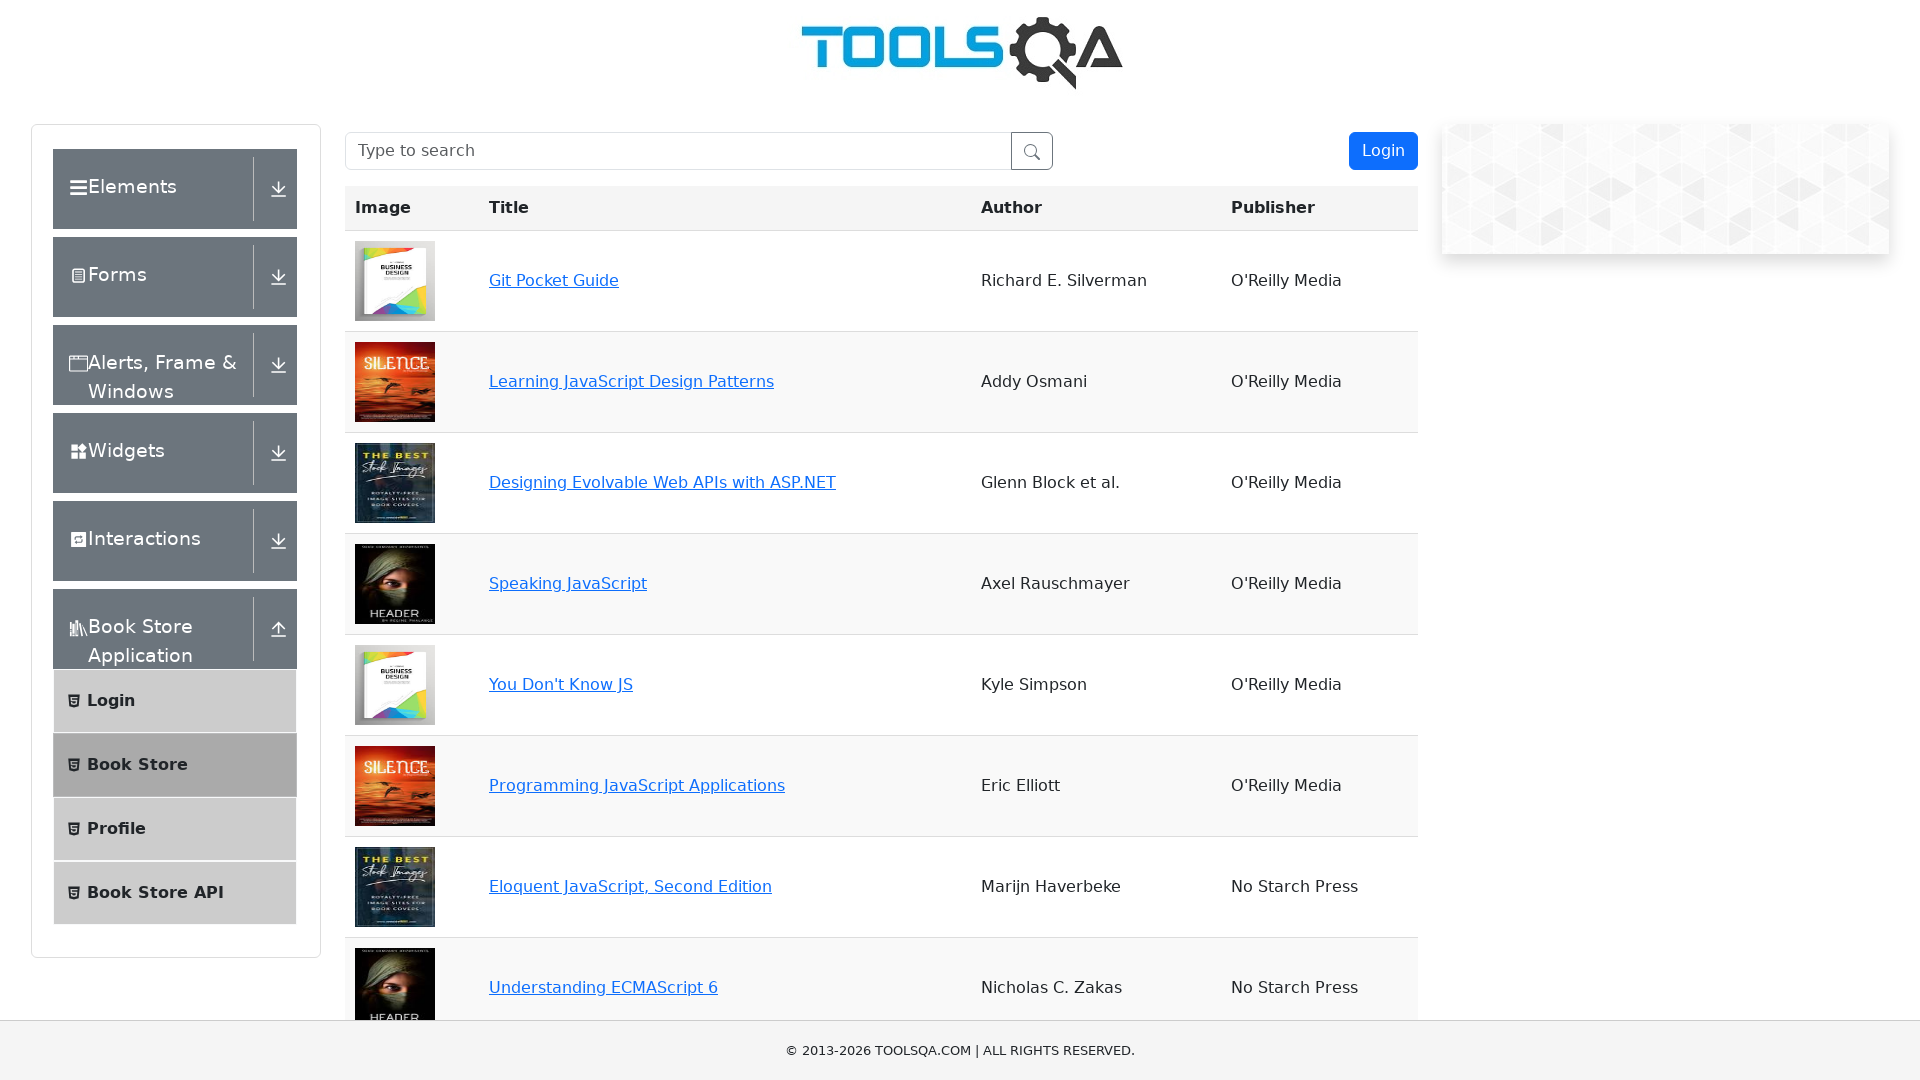